Navigates to the Exit Intent page

Starting URL: https://the-internet.herokuapp.com/

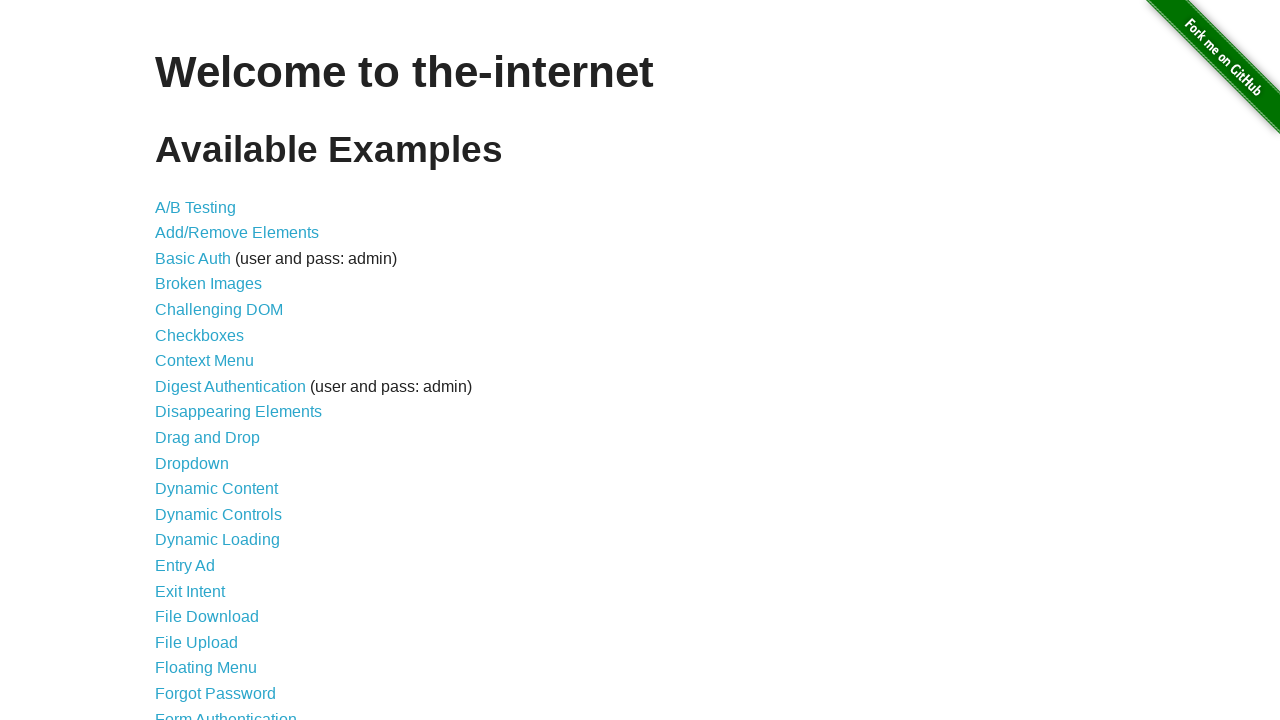

Clicked on Exit Intent link at (190, 591) on a[href='/exit_intent']
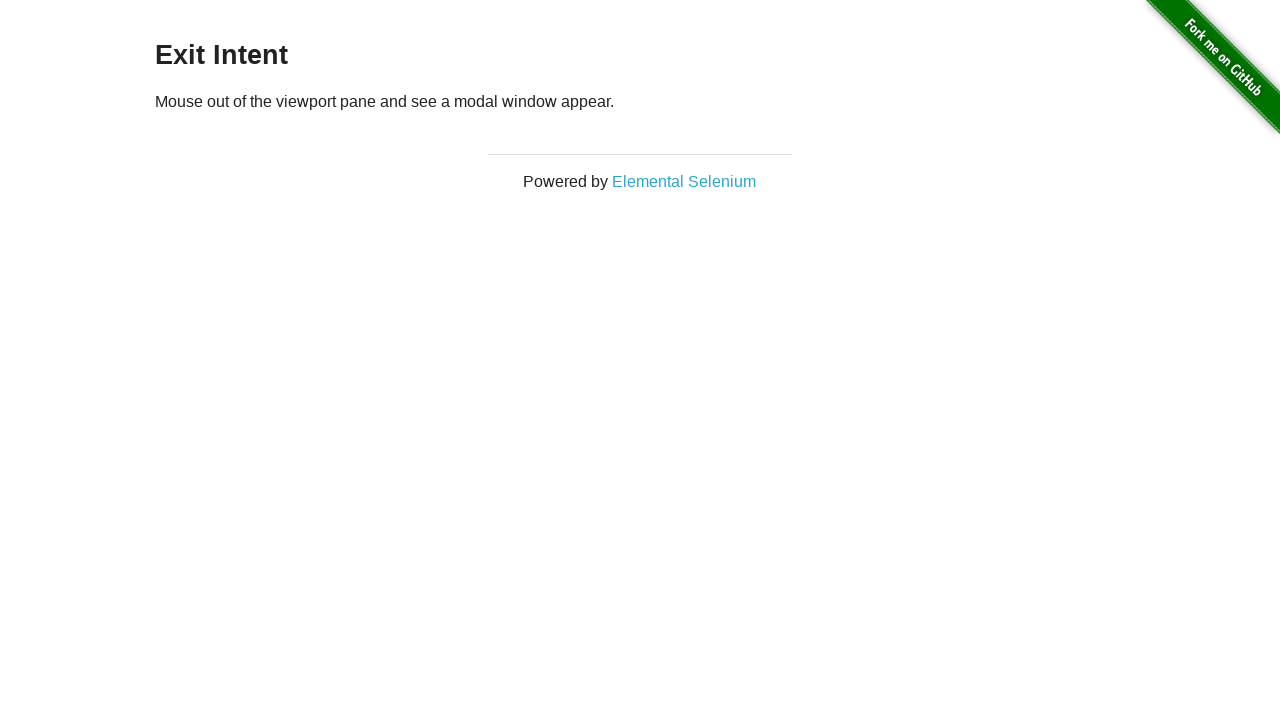

Exit Intent page loaded successfully
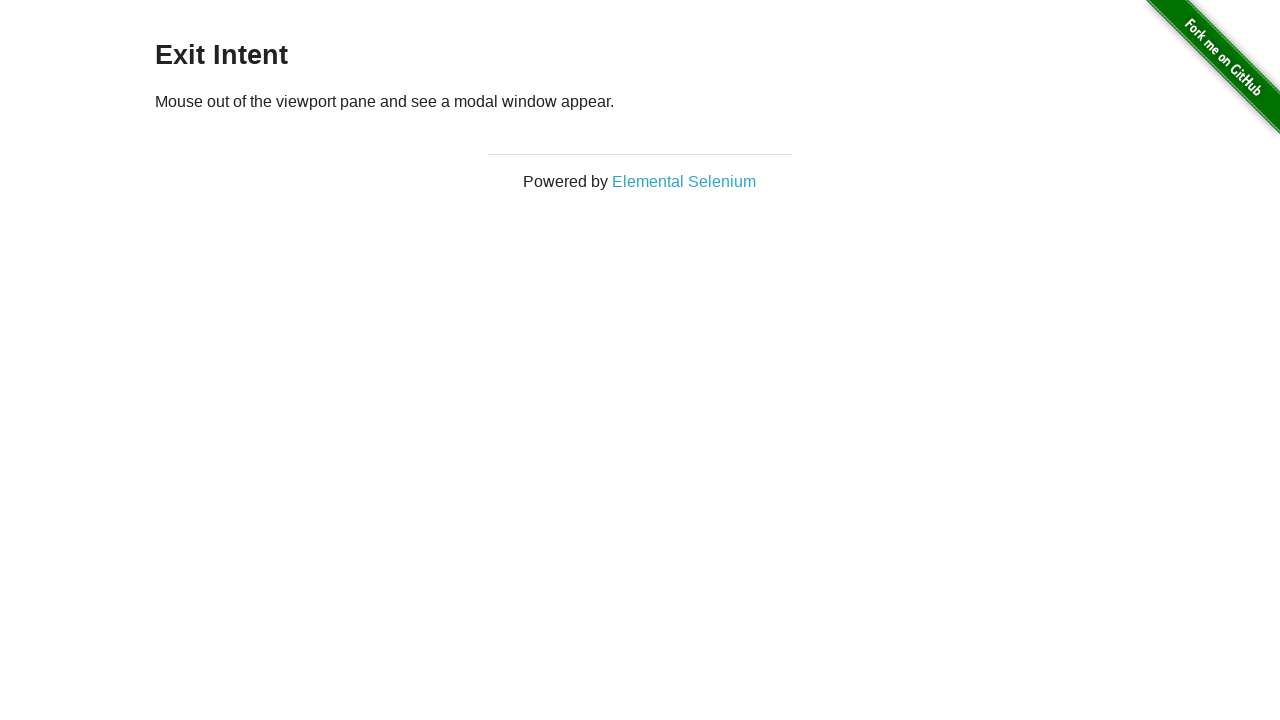

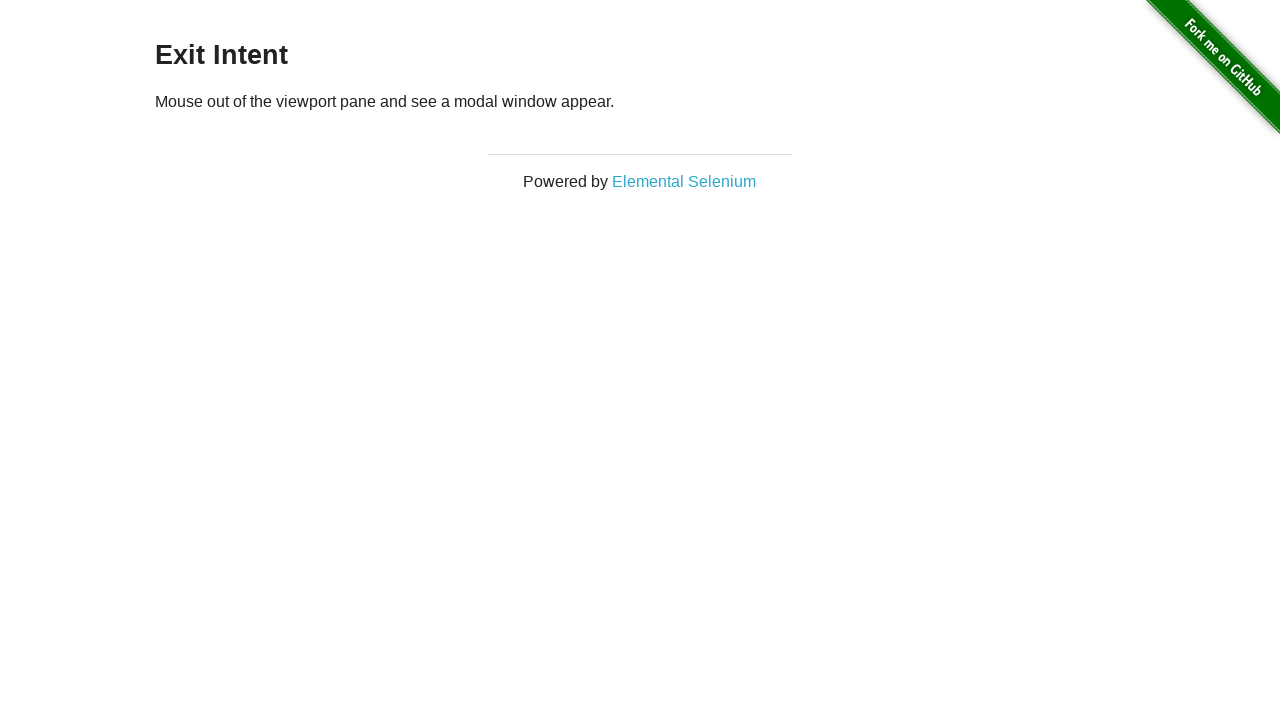